Waits for price to reach $100, clicks button to reveal math problem, calculates the answer and submits the solution

Starting URL: http://suninjuly.github.io/explicit_wait2.html

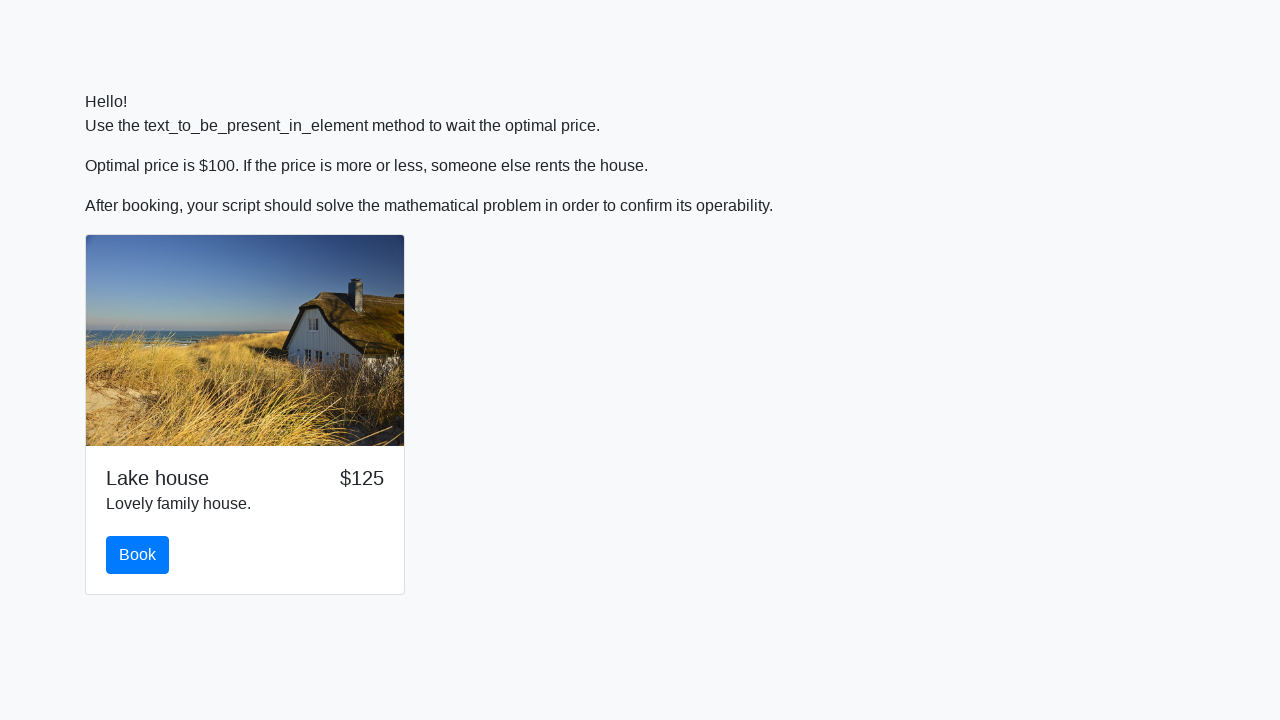

Waited for price to reach $100
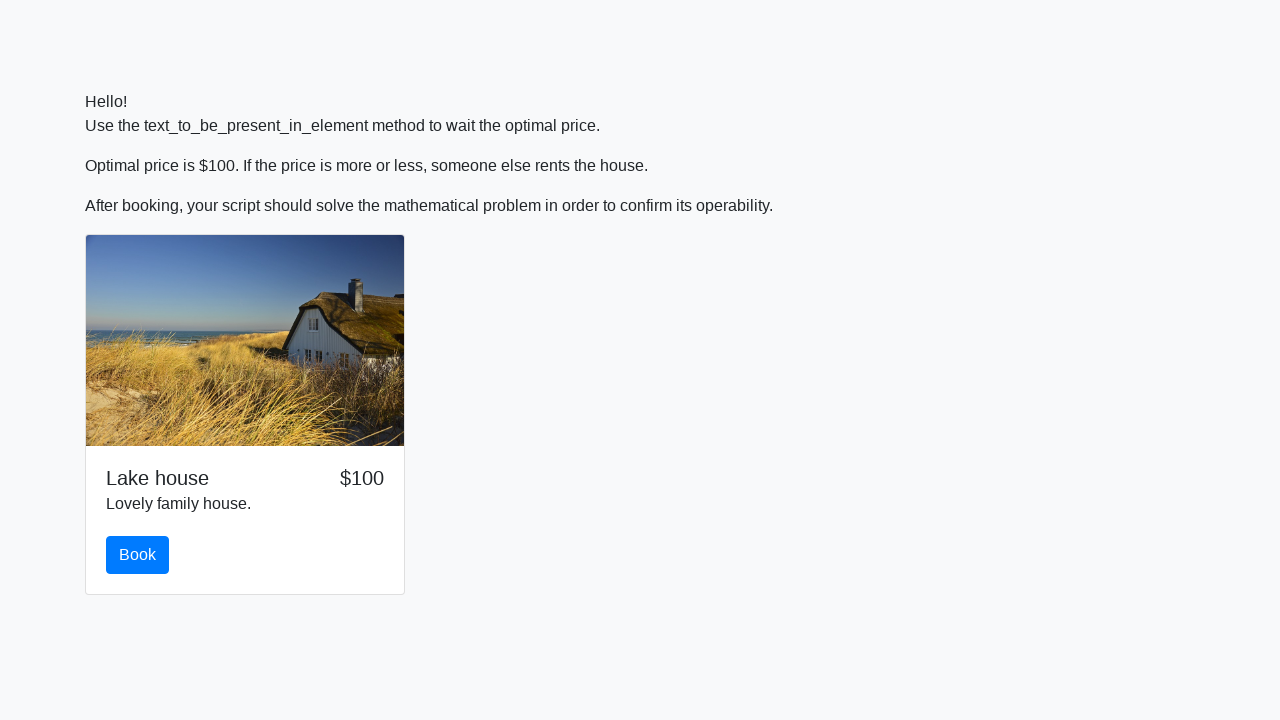

Clicked button to reveal math problem at (138, 555) on button.btn
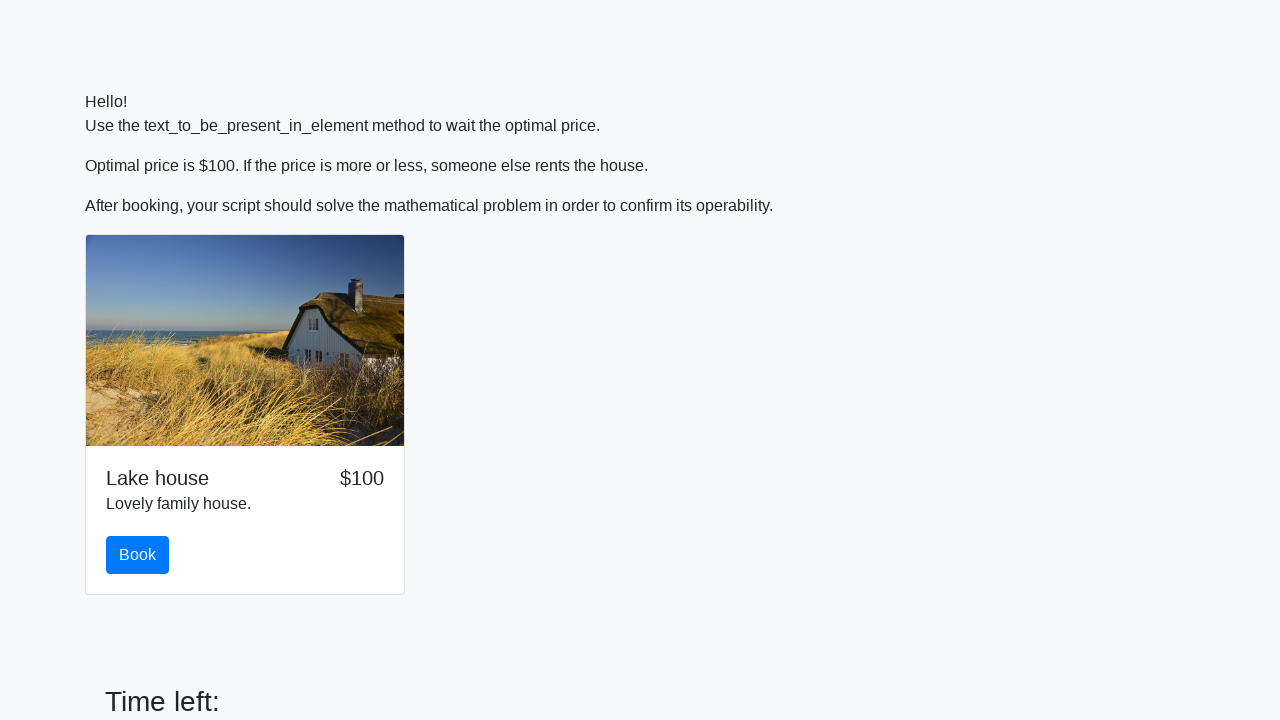

Retrieved value for calculation: 554
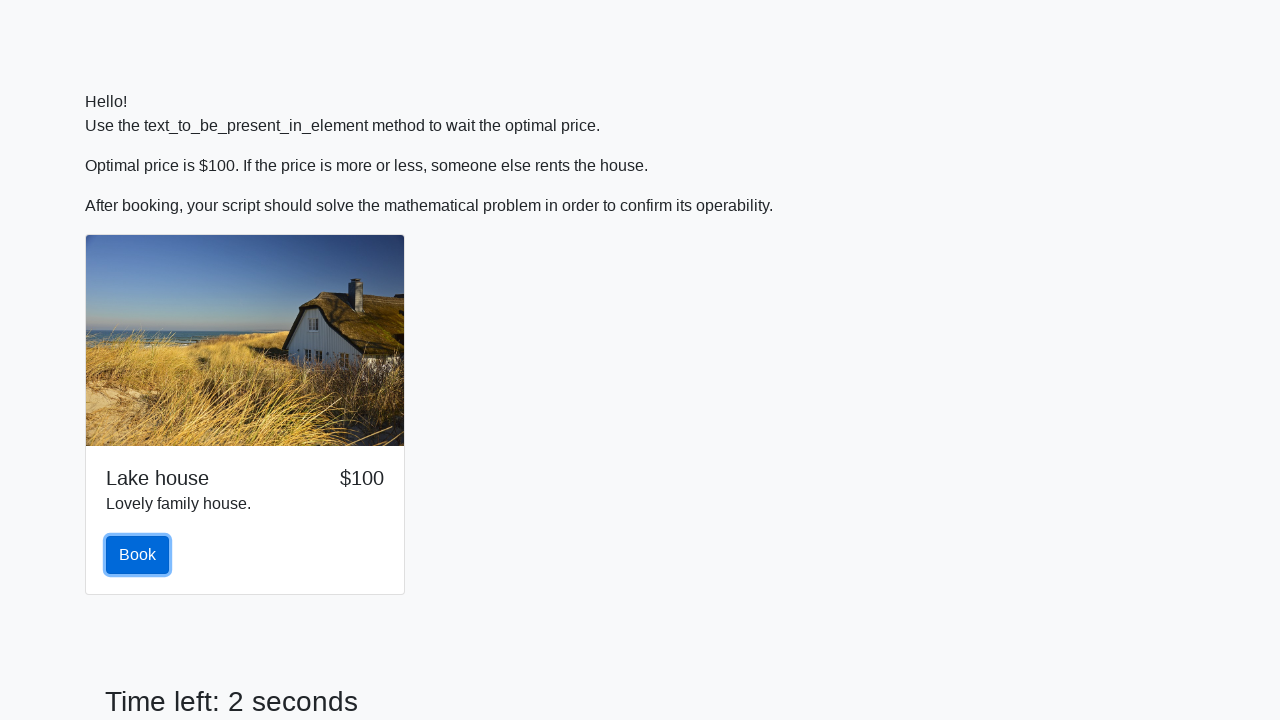

Calculated answer: 2.359131445751069
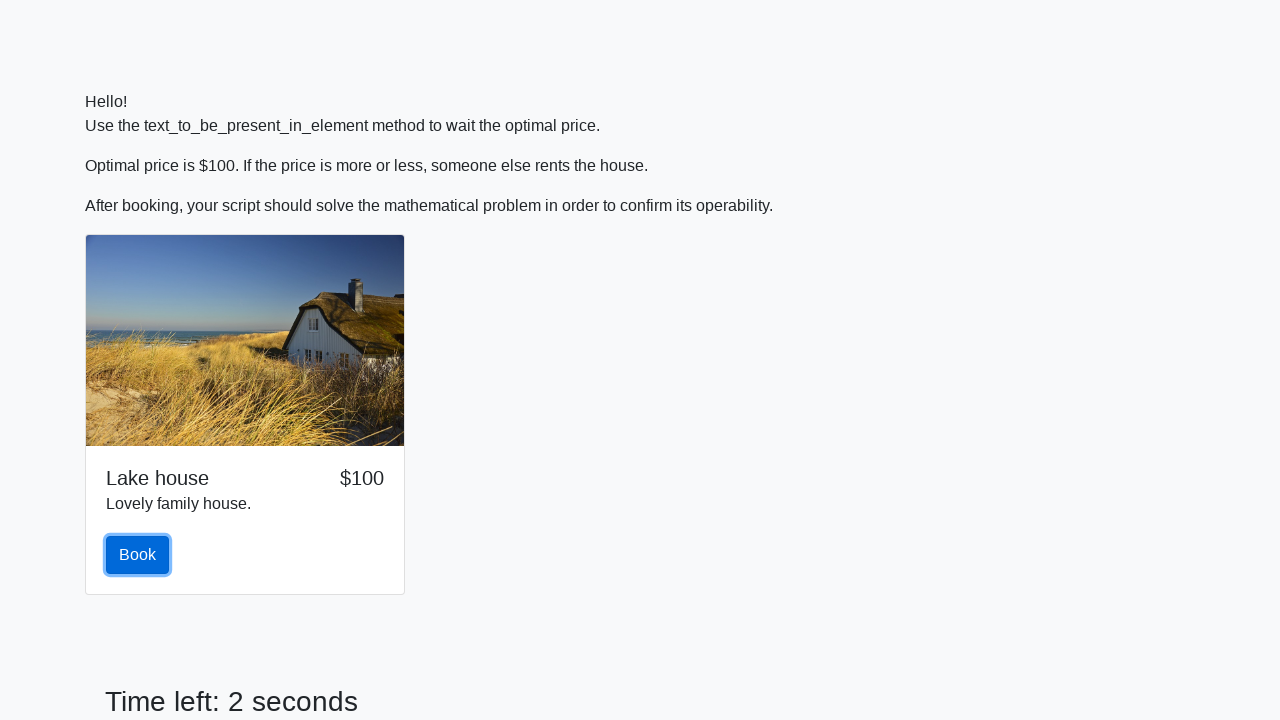

Filled answer field with calculated result on #answer
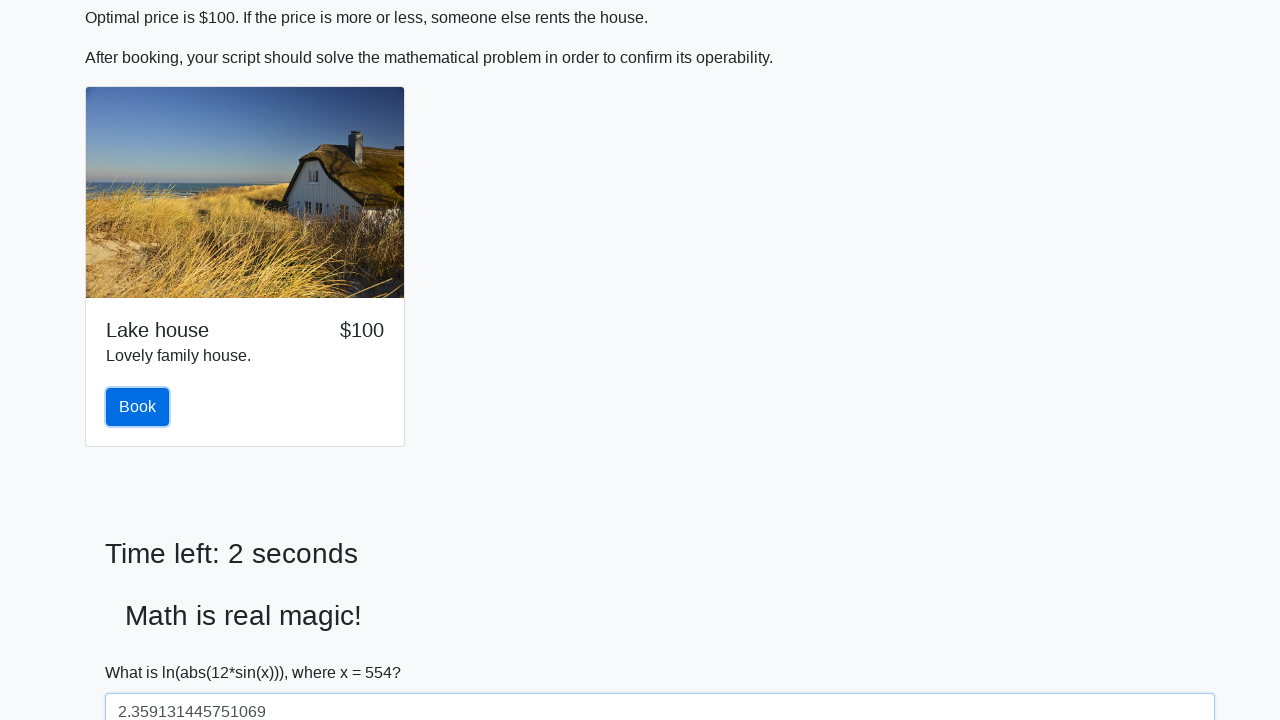

Clicked solve button to submit answer at (143, 651) on #solve
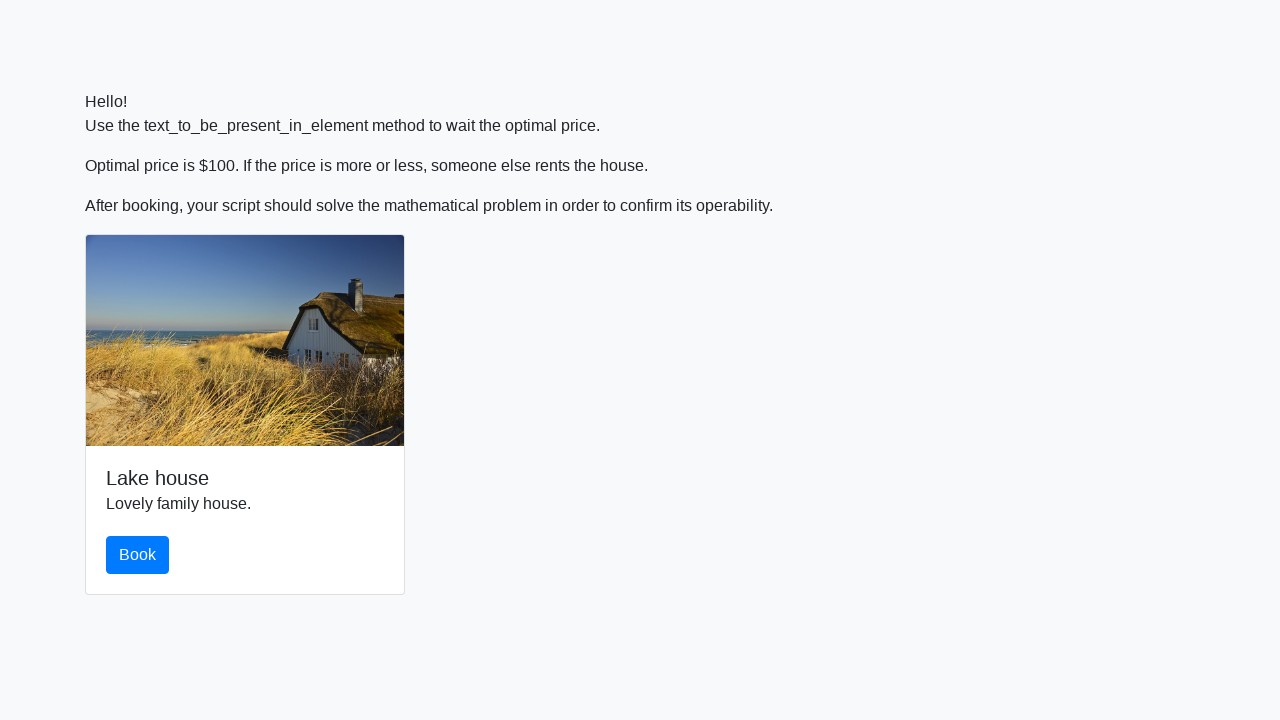

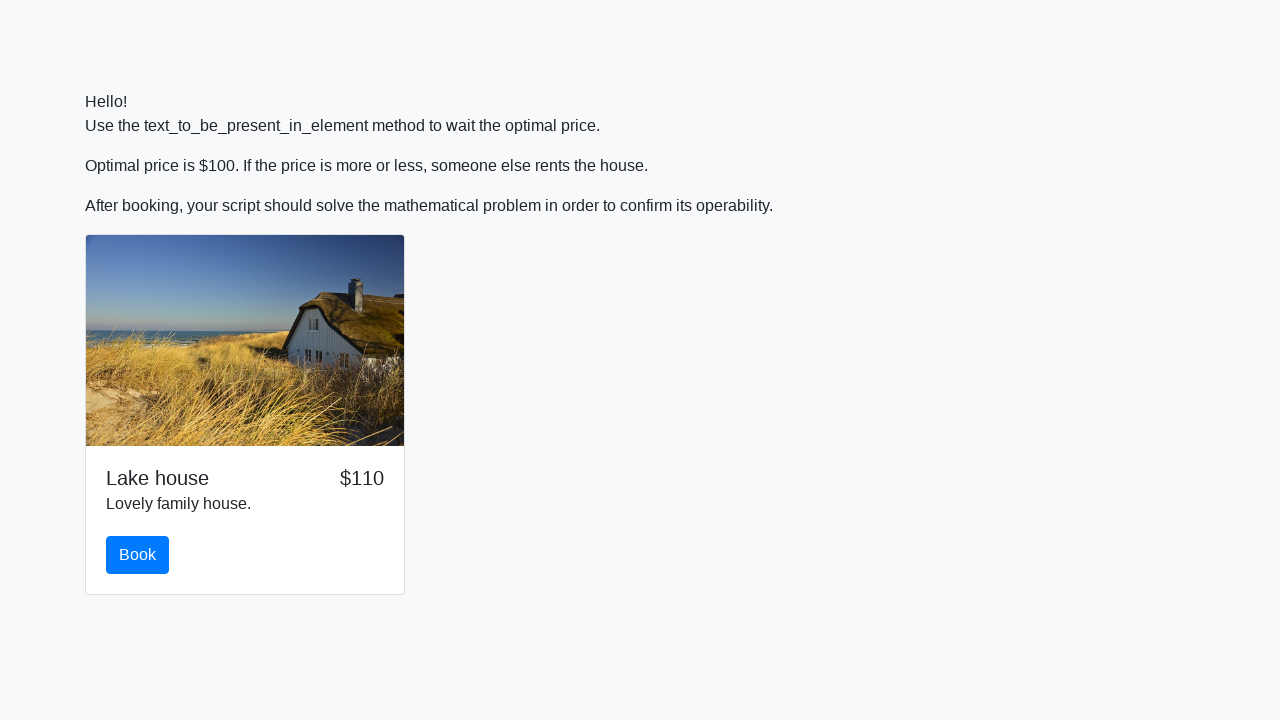